Tests working with multiple browser windows using an alternative approach - stores the original window reference, clicks to open a new window, then iterates through all pages to find the new one and verifies titles.

Starting URL: https://the-internet.herokuapp.com/windows

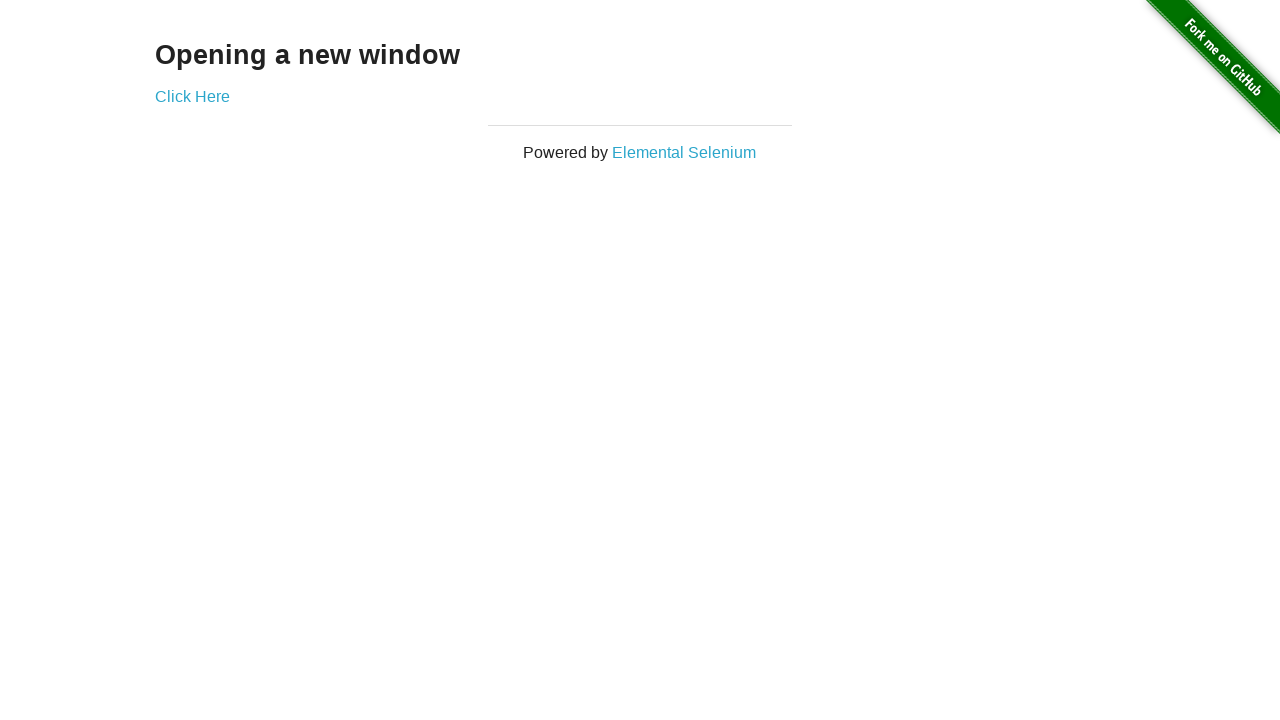

Stored reference to first page (original window)
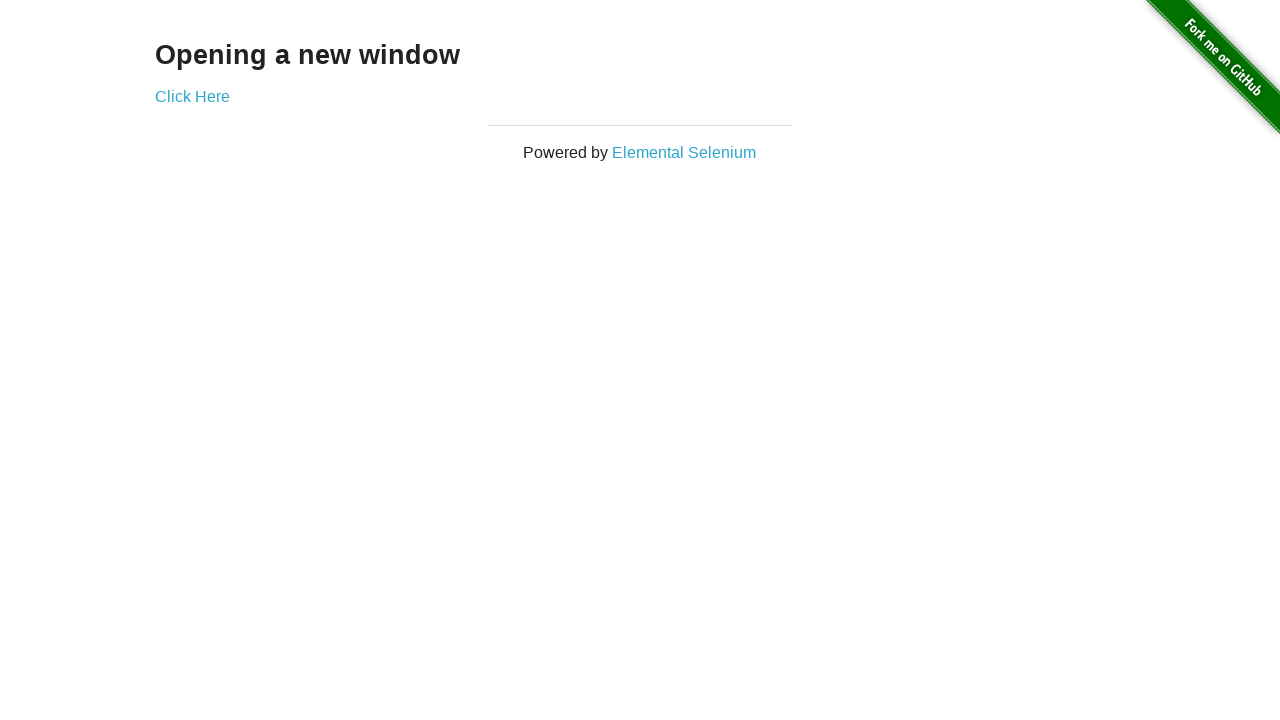

Clicked link to open new window at (192, 96) on .example a
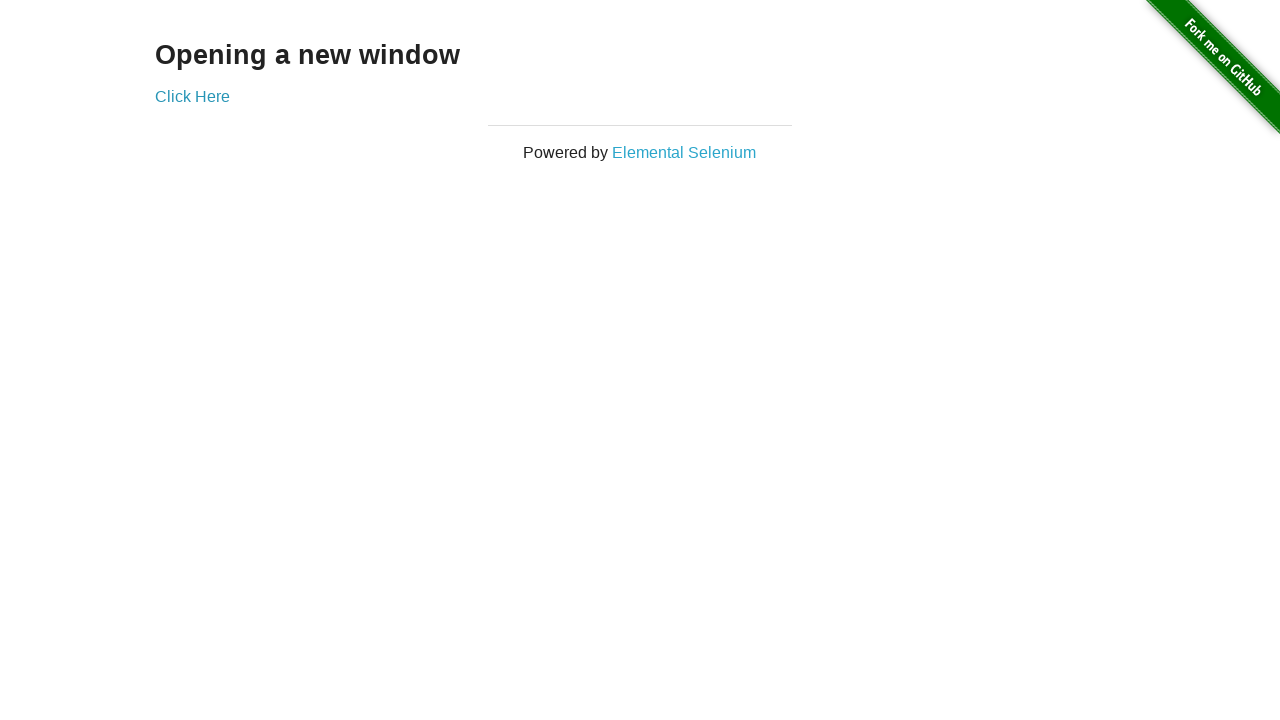

Captured reference to newly opened page
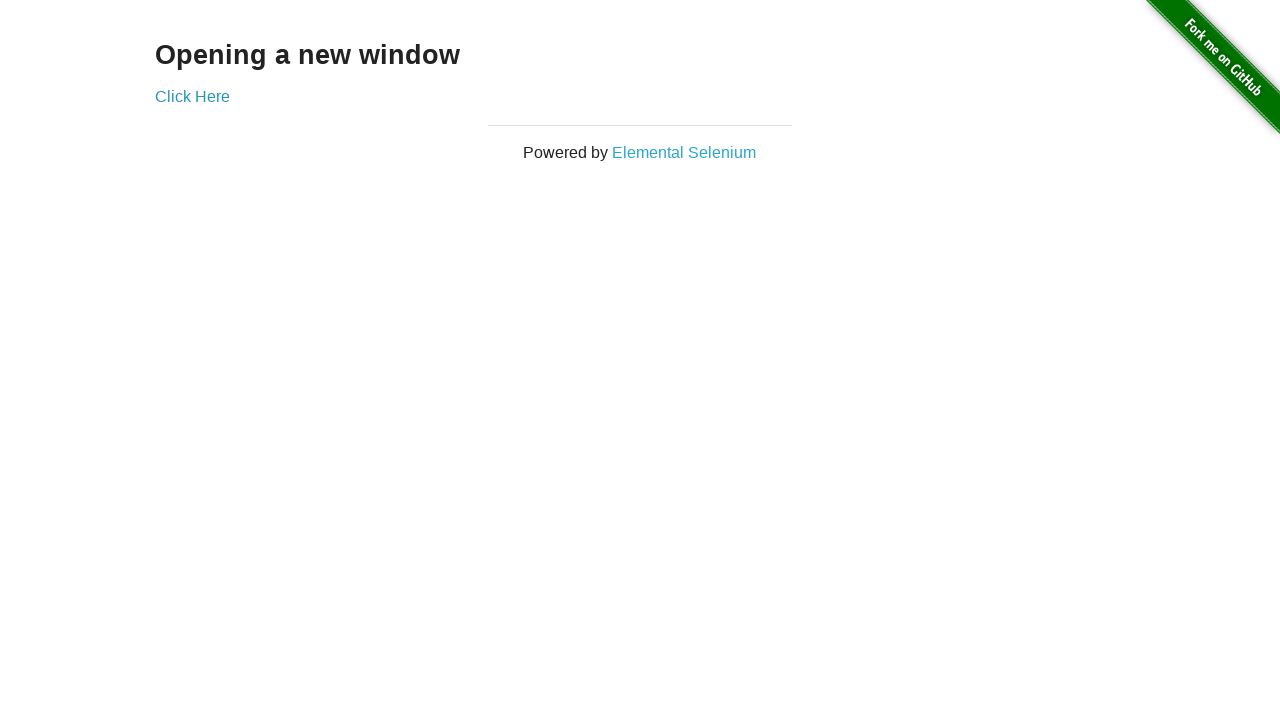

Verified first window title is 'The Internet'
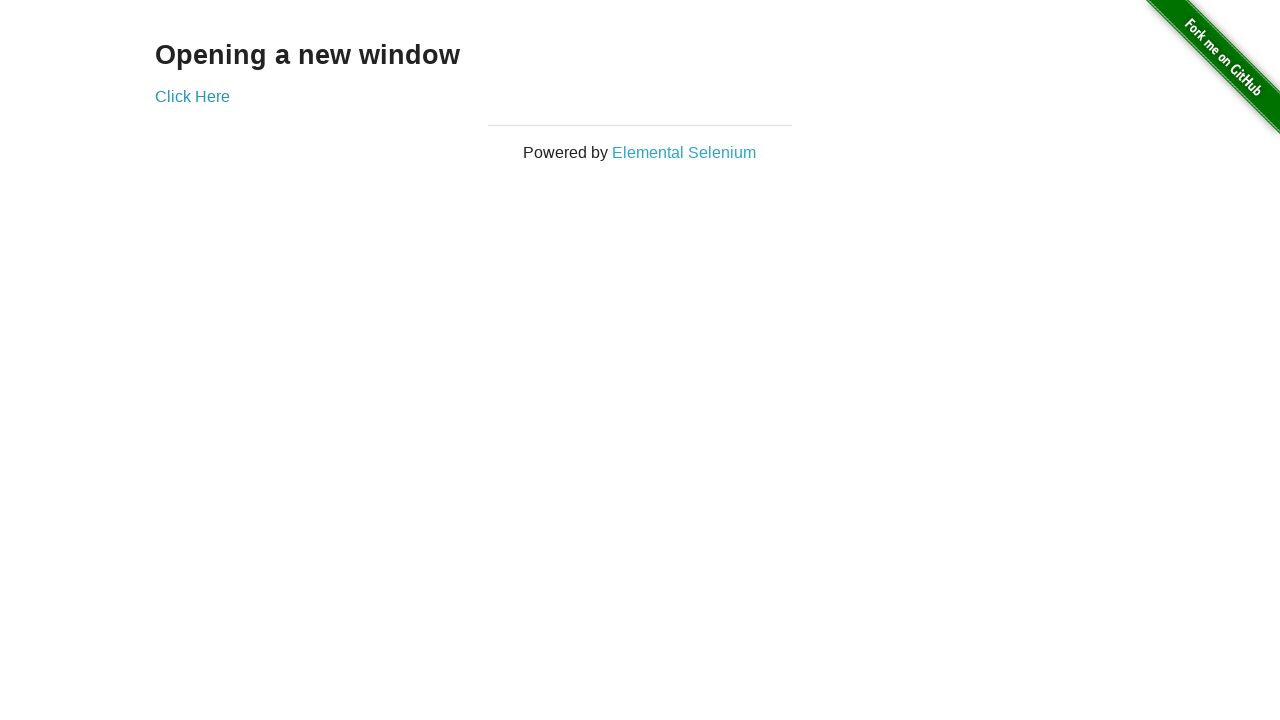

Waited for second page to load
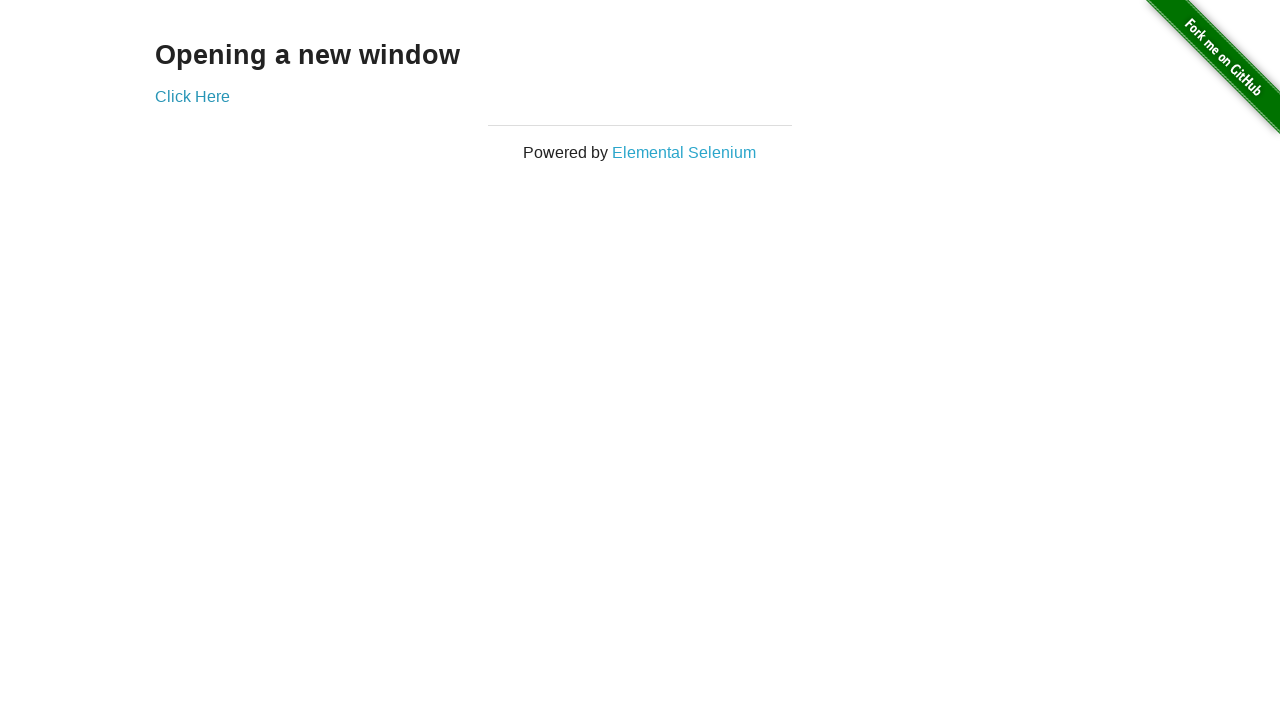

Verified second window title is 'New Window'
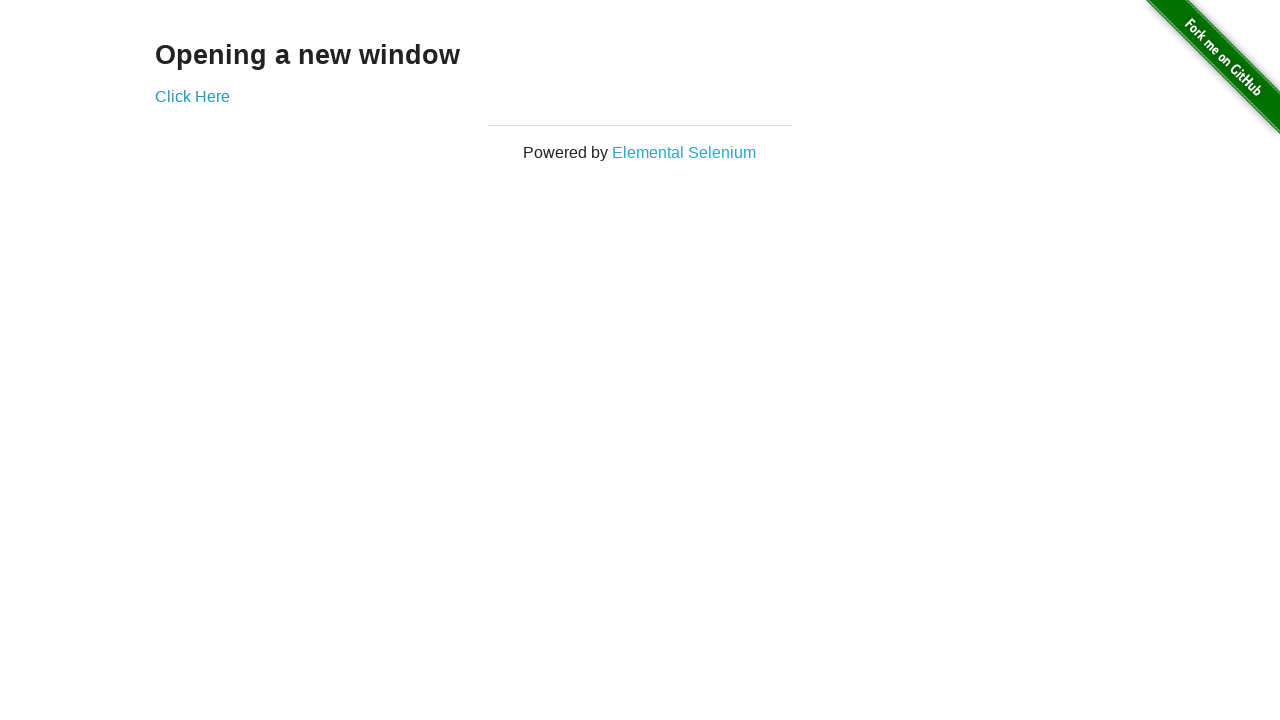

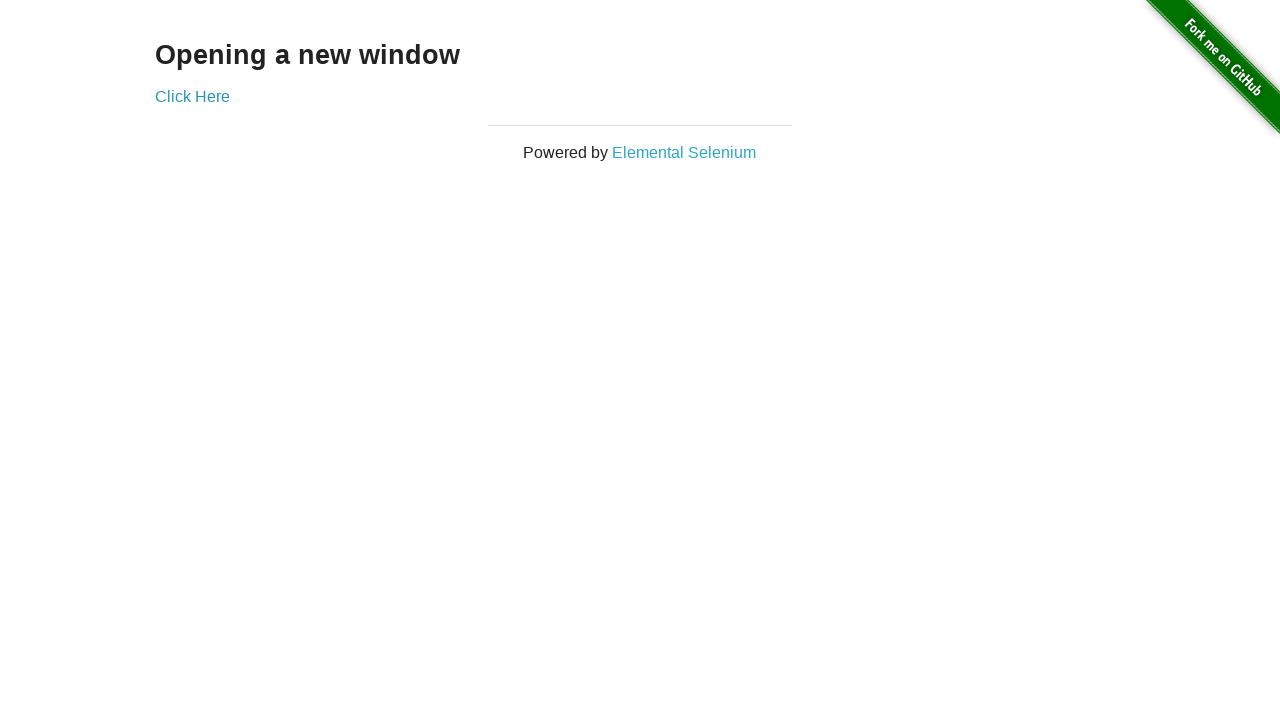